Tests the checkout flow by adding one item to the cart, navigating to the shopping cart, and completing the checkout process to verify successful order completion.

Starting URL: https://stickerfy.herokuapp.com/

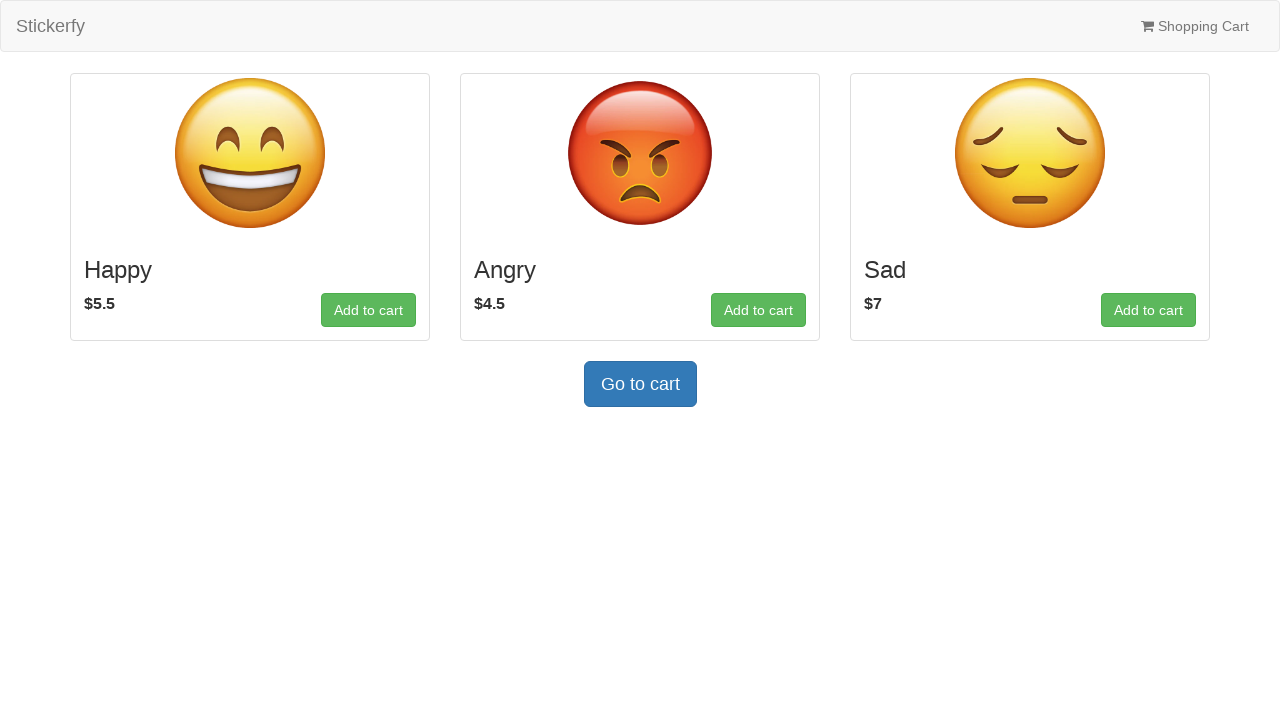

Clicked 'Add to cart' button for the first sticker at (368, 310) on internal:role=button[name="Add to cart"i] >> nth=0
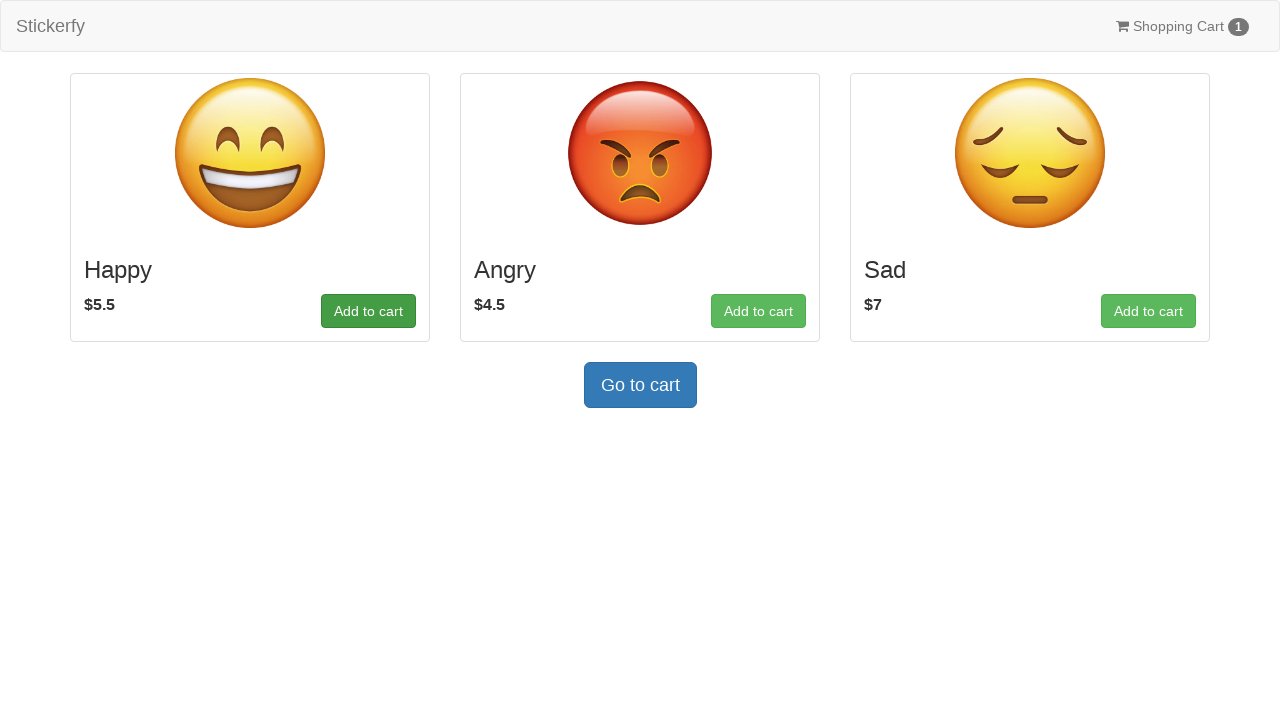

Clicked 'Shopping Cart 1' link to navigate to cart at (1182, 26) on internal:role=link[name="Shopping Cart 1"i]
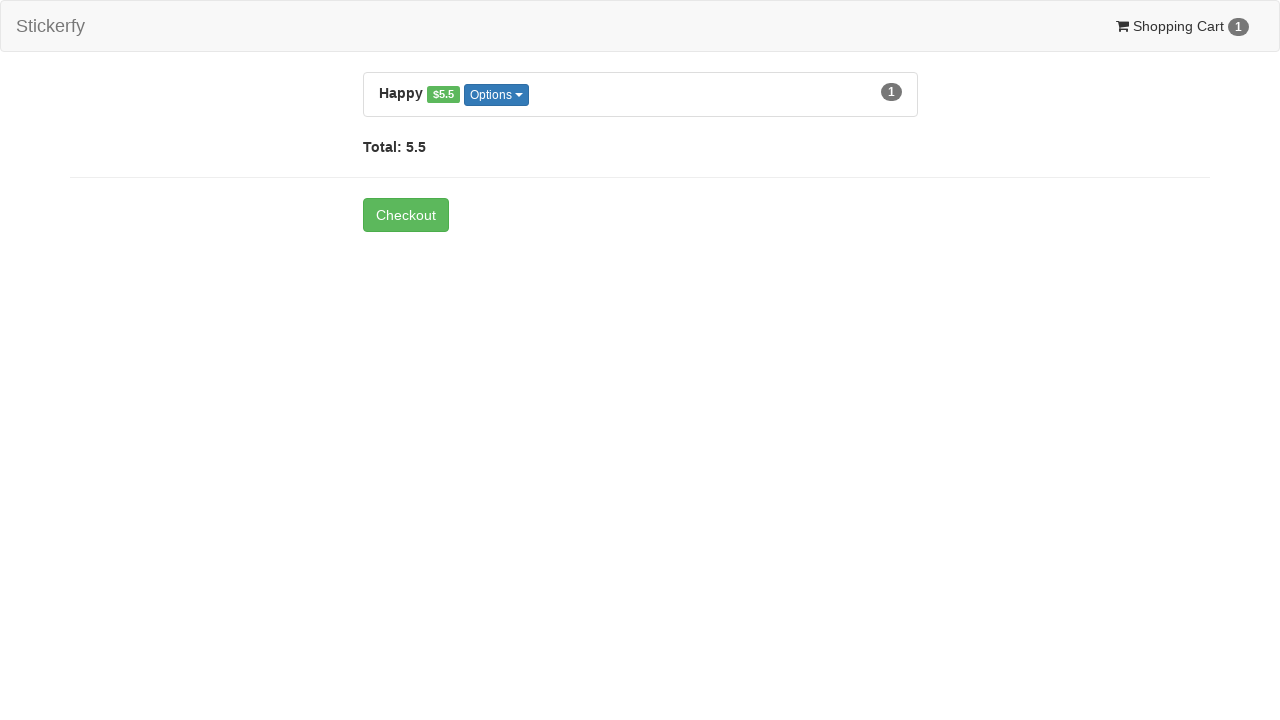

Clicked 'Checkout' link to proceed to checkout at (406, 215) on internal:role=link[name="Checkout"i]
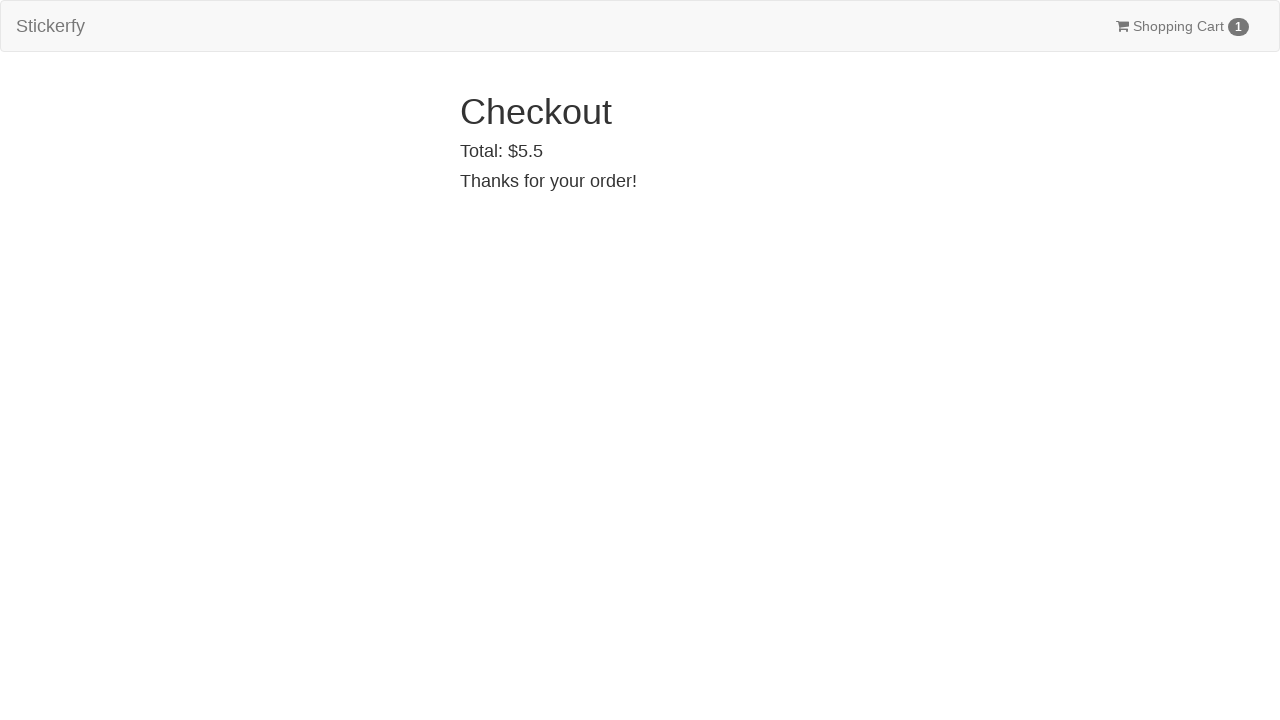

Checkout page heading loaded
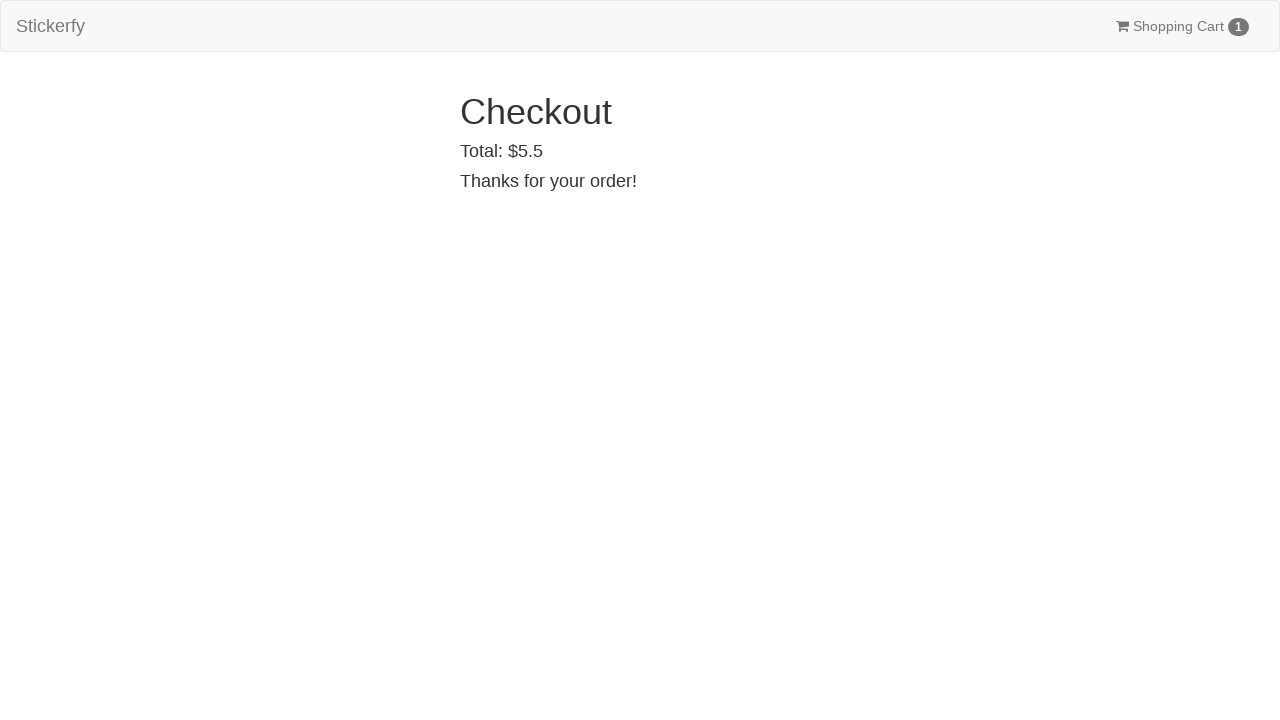

Order total of $5.5 displayed
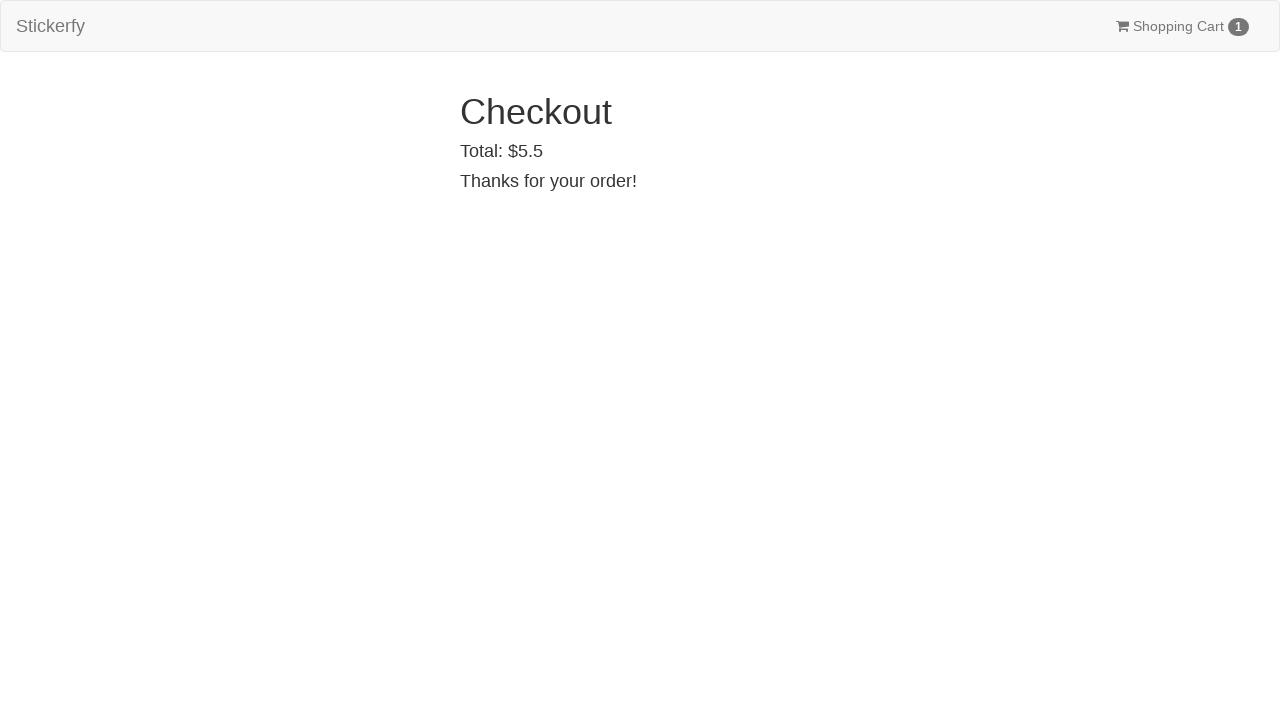

Order confirmation message displayed - checkout successful
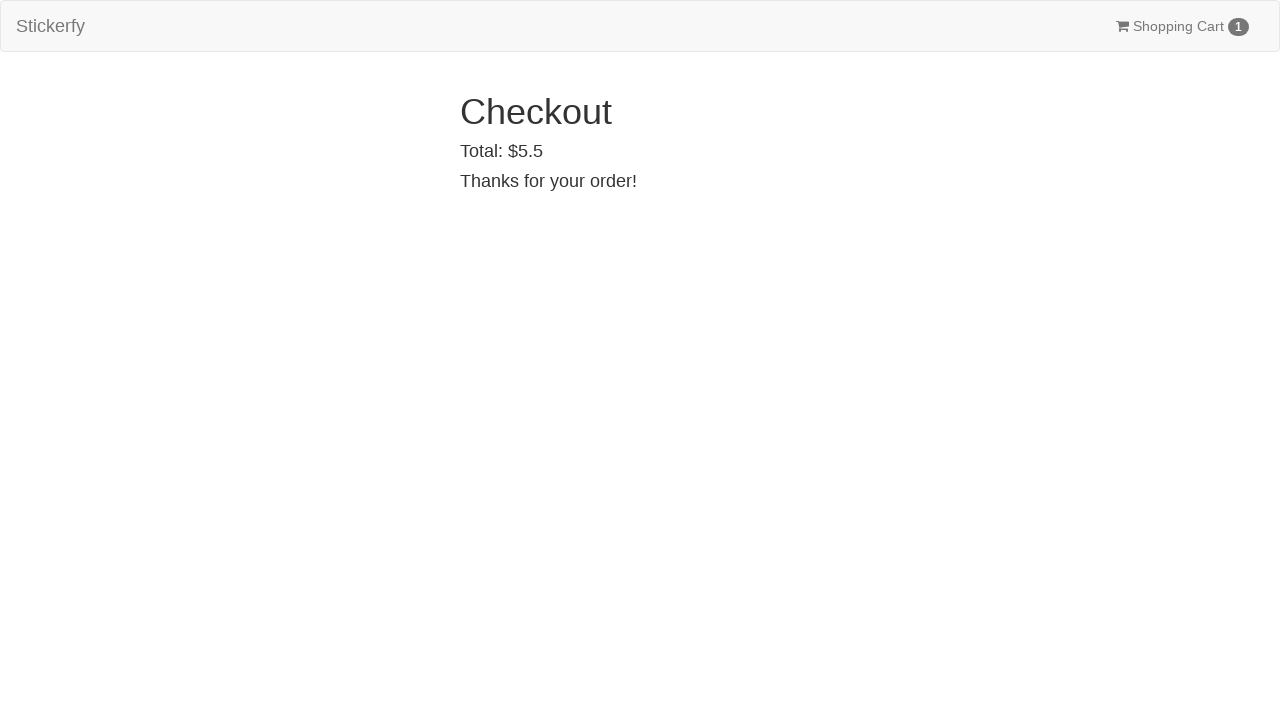

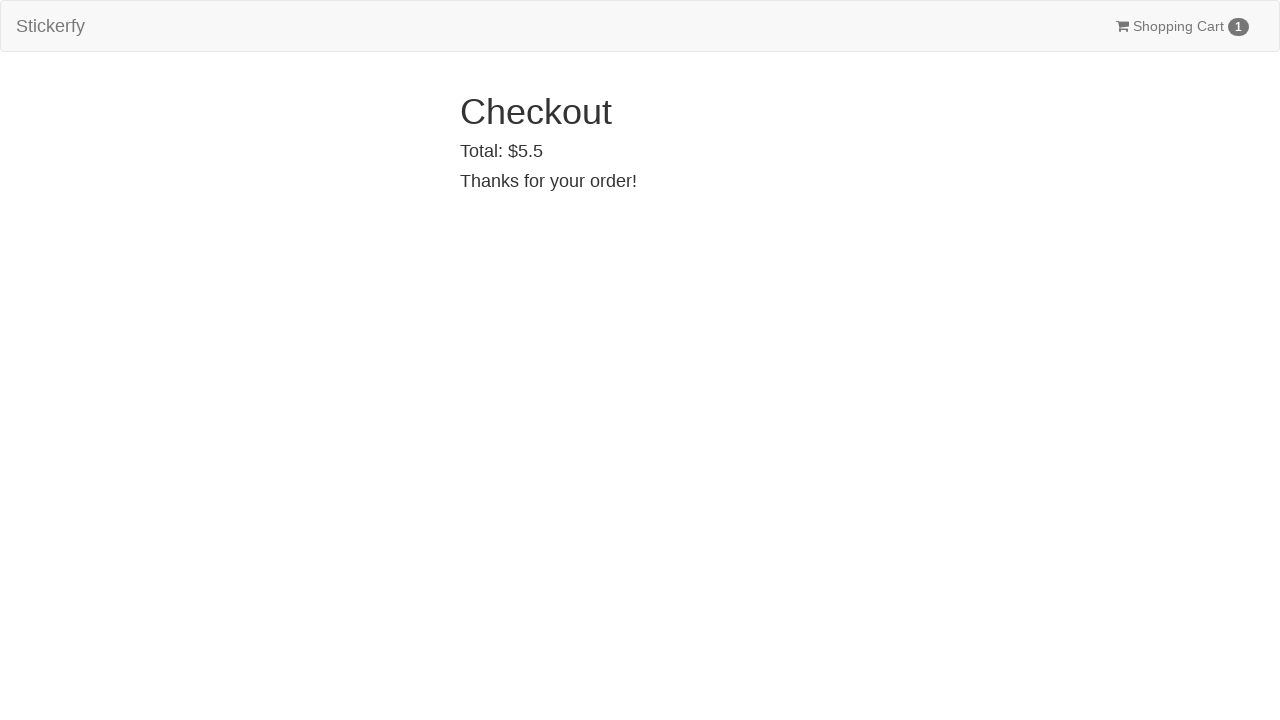